Tests custom radio button and checkbox selection on a Google Forms page for Vietnamese city selections

Starting URL: https://docs.google.com/forms/d/e/1FAIpQLSfiypnd69zhuDkjKgqvpID9kwO29UCzeCVrGGtbNPZXQok0jA/viewform

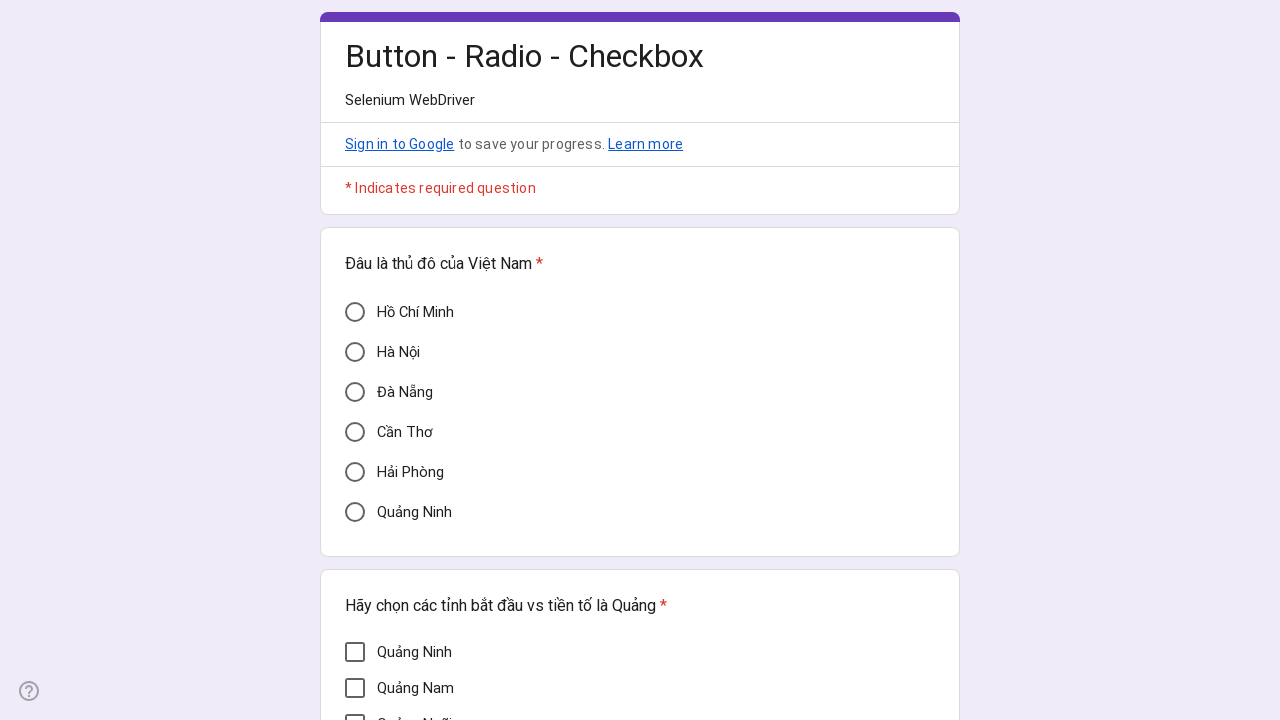

Located Cần Thơ radio button element
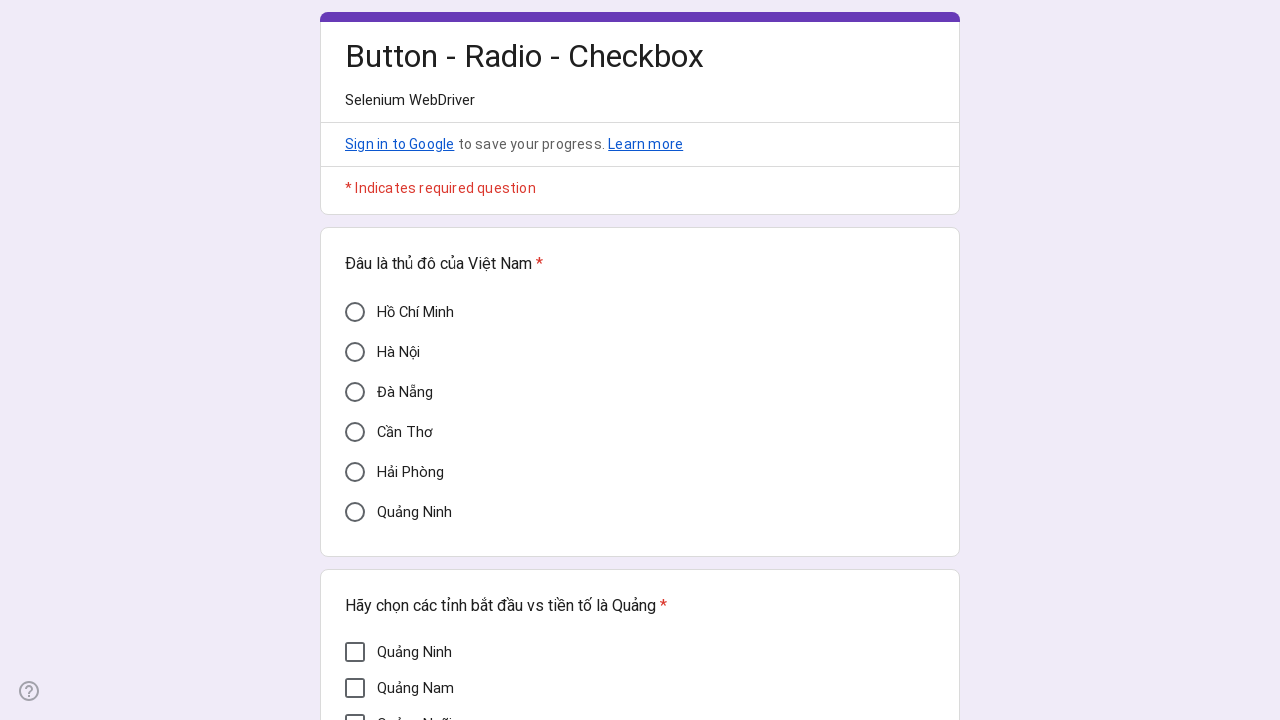

Located Quảng Nam checkbox element
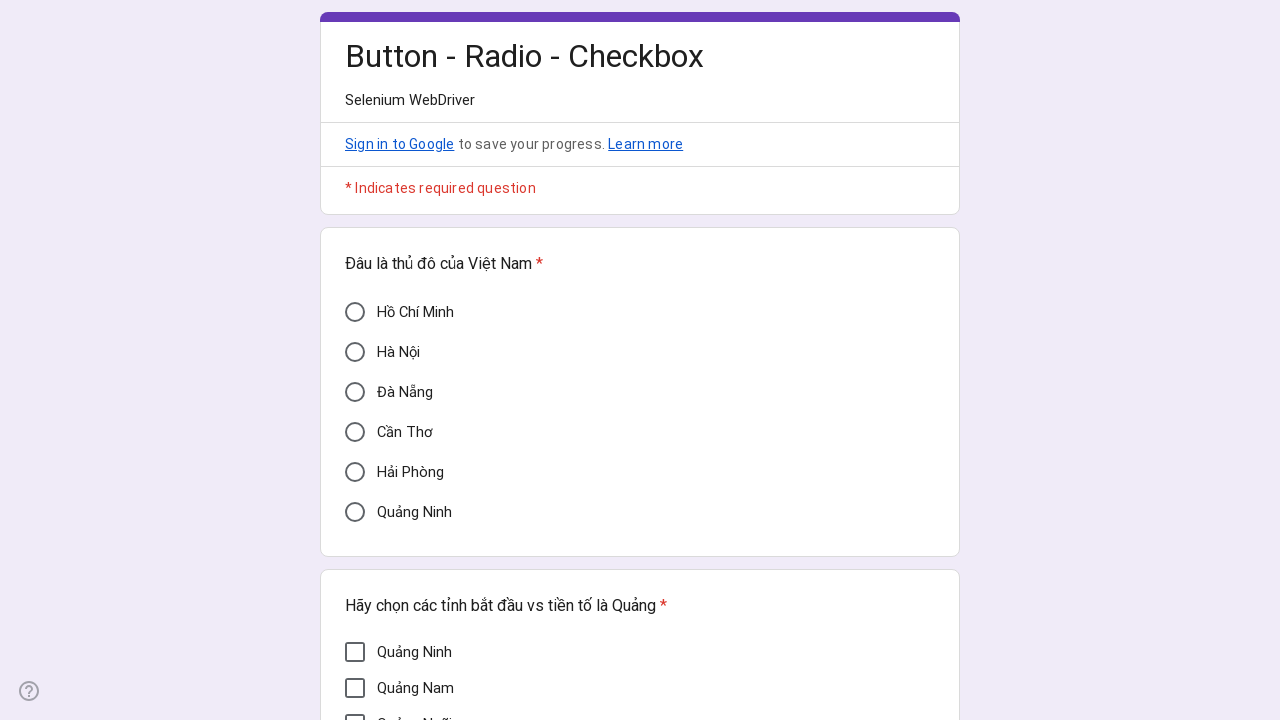

Located Quảng Bình checkbox element
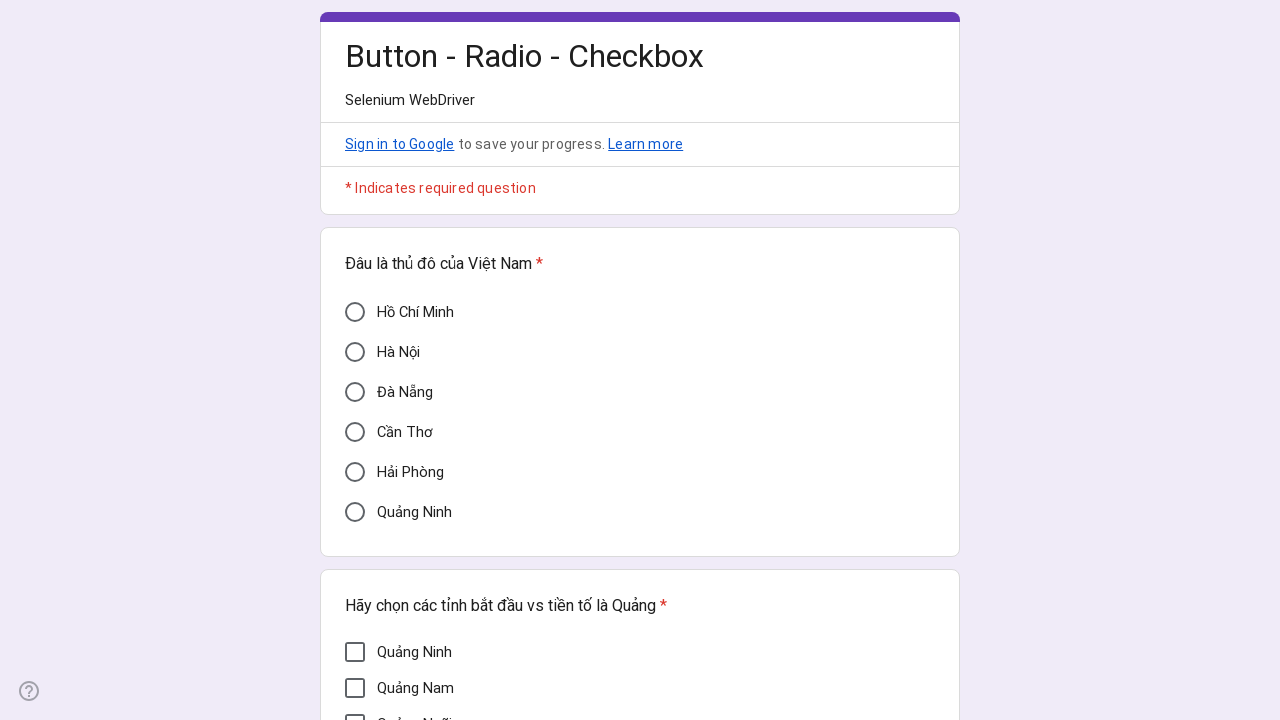

Verified Cần Thơ radio button is initially unchecked
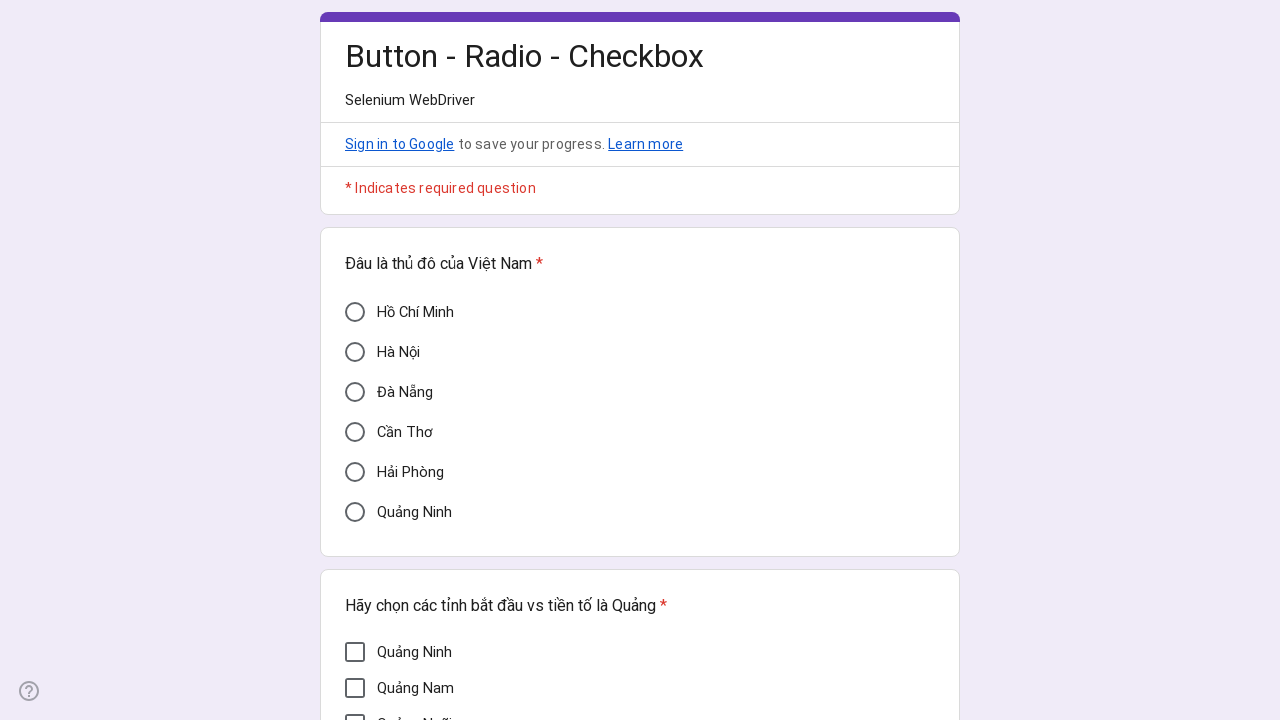

Verified Quảng Nam checkbox is initially unchecked
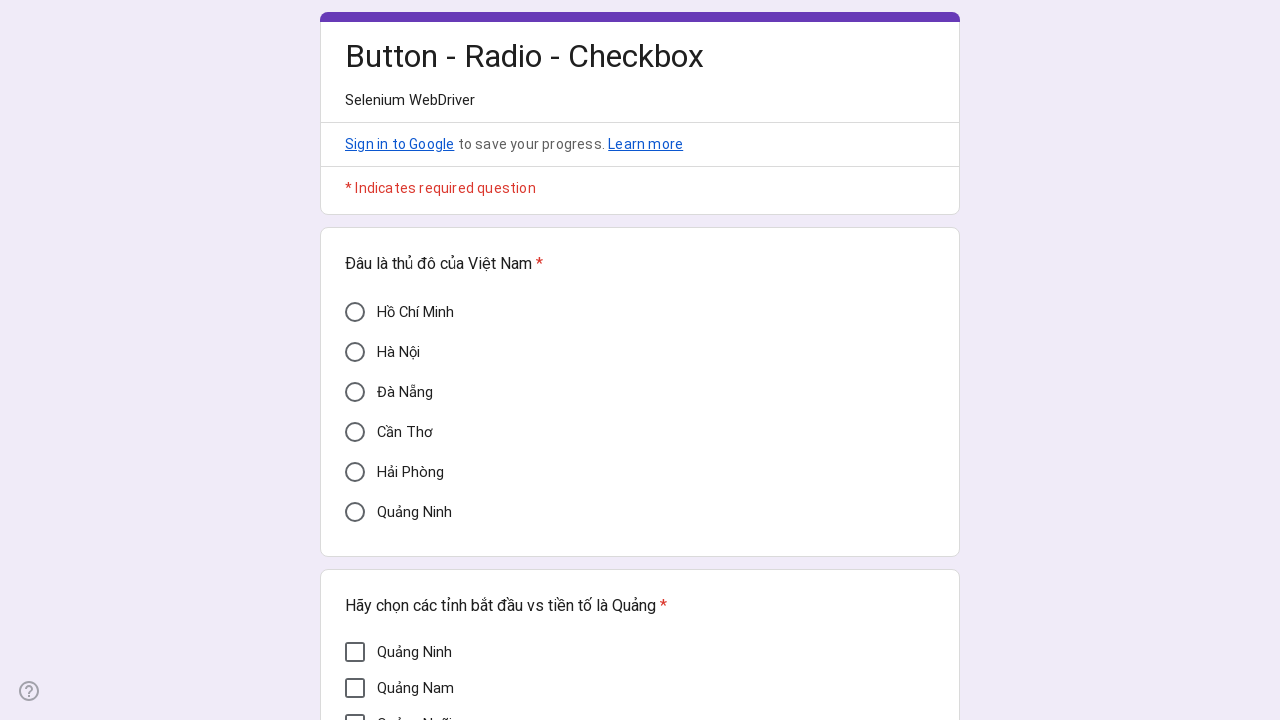

Verified Quảng Bình checkbox is initially unchecked
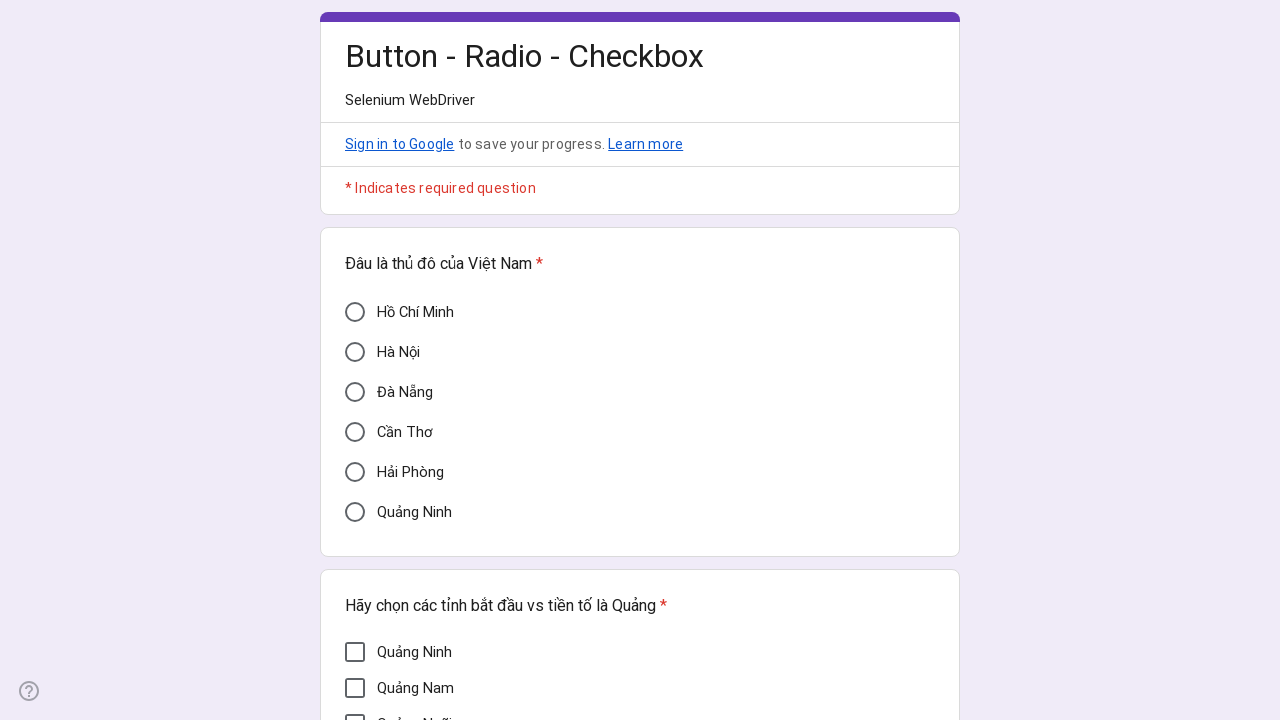

Clicked Cần Thơ radio button to select it at (355, 432) on xpath=//div[@aria-label='Cần Thơ']
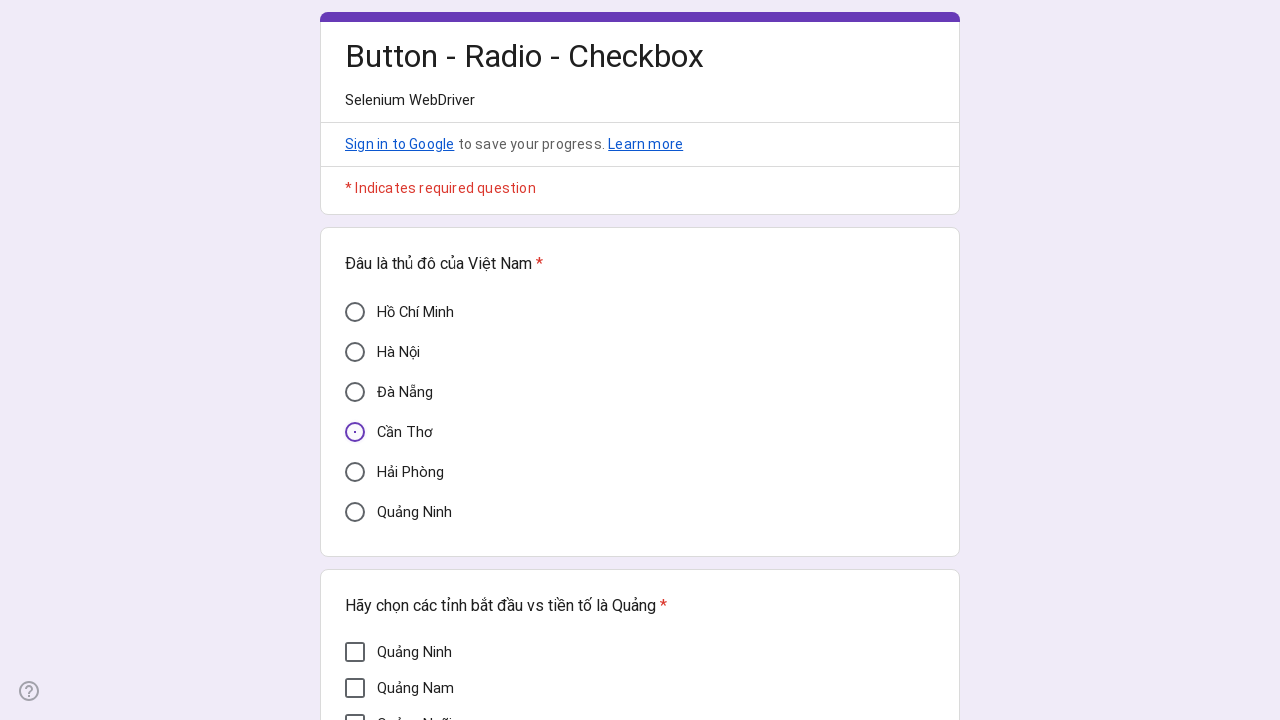

Clicked Quảng Nam checkbox to select it at (355, 688) on xpath=//div[@aria-label='Quảng Nam']
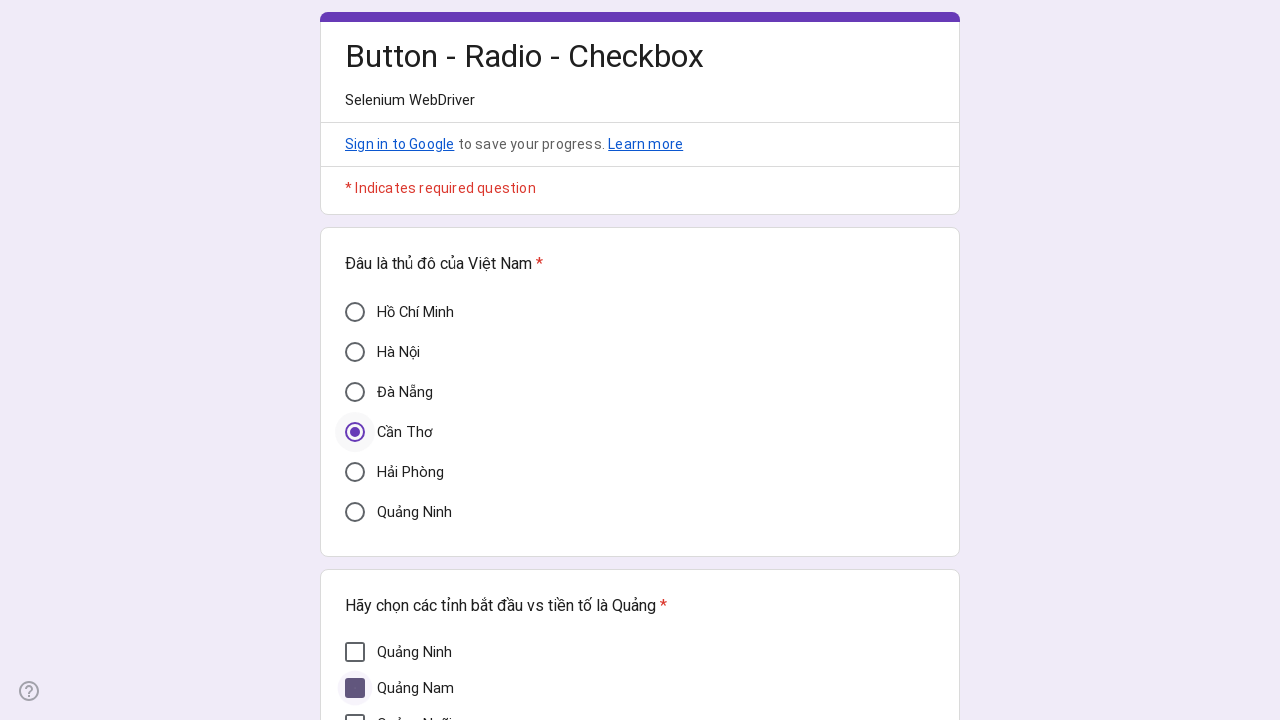

Clicked Quảng Bình checkbox to select it at (355, 413) on xpath=//div[@aria-label='Quảng Bình']
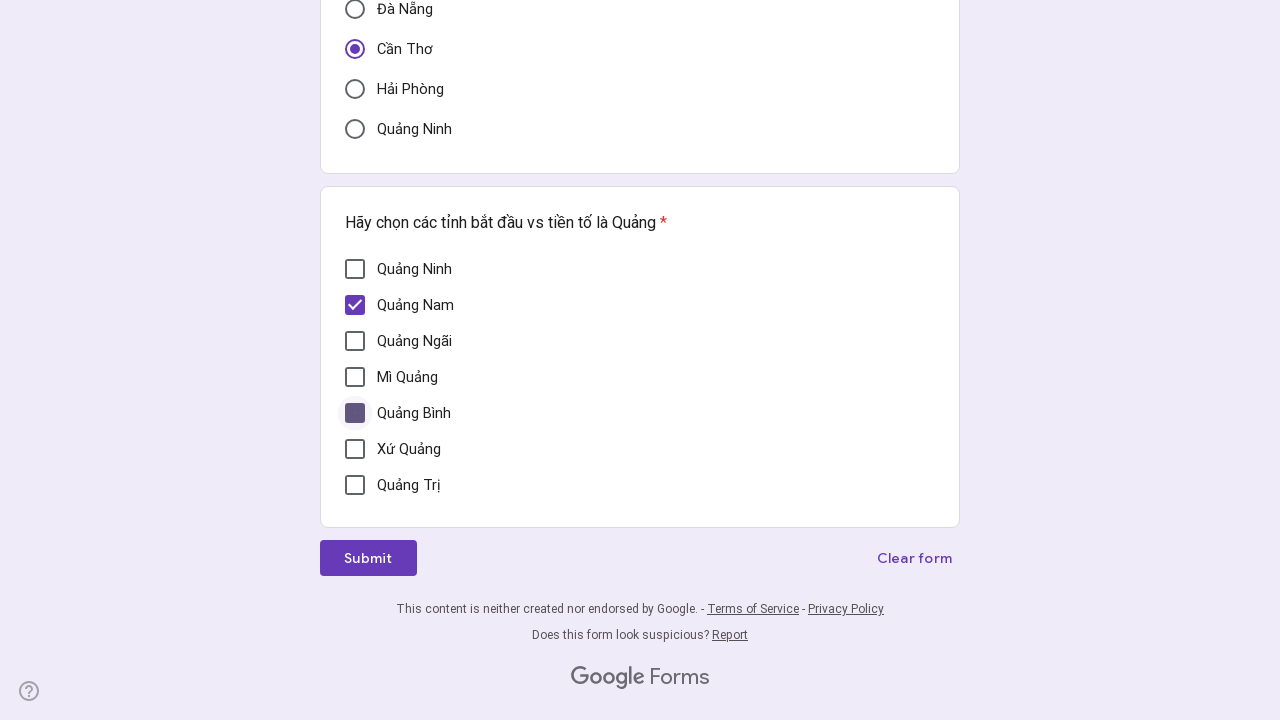

Verified Cần Thơ radio button is now checked
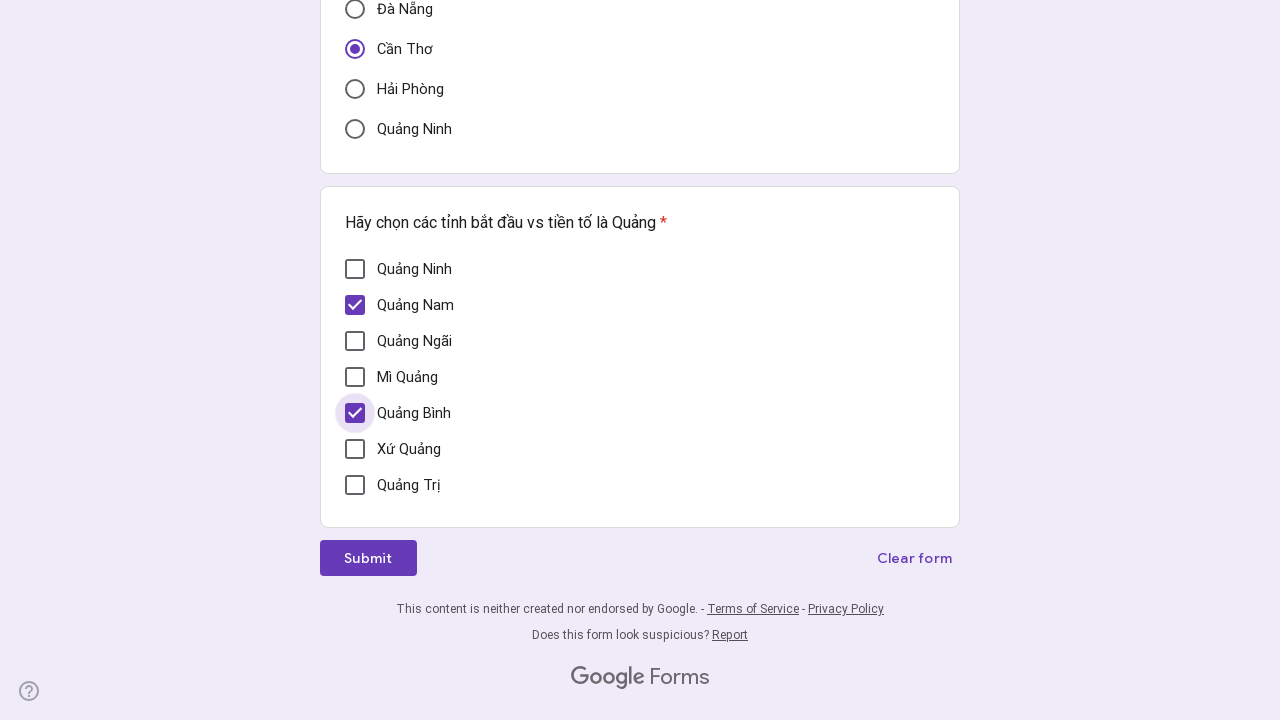

Verified Quảng Nam checkbox is now checked
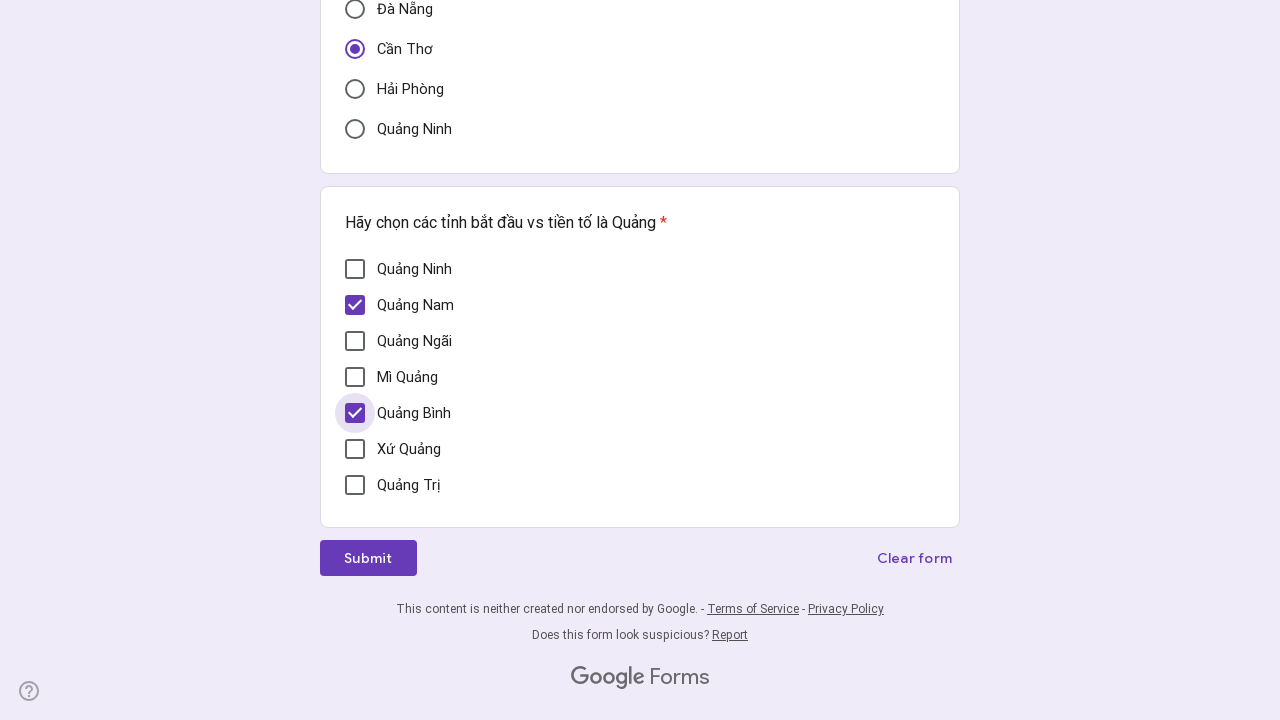

Verified Quảng Bình checkbox is now checked
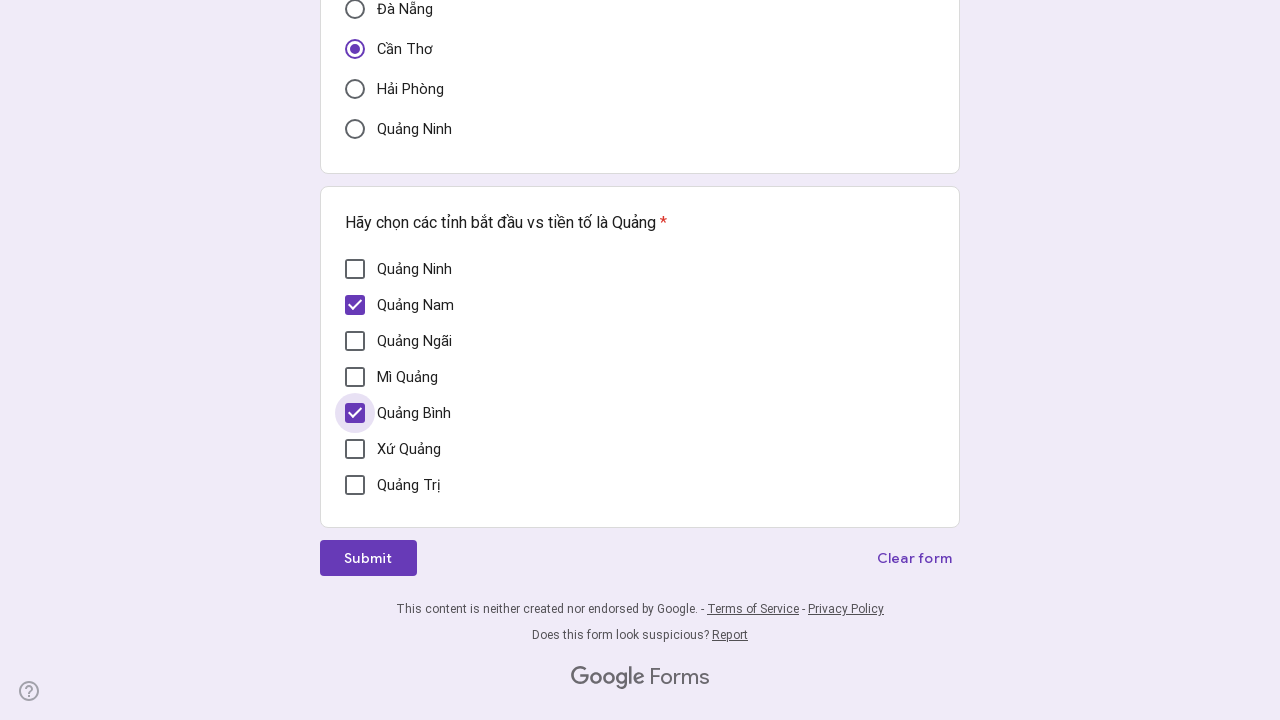

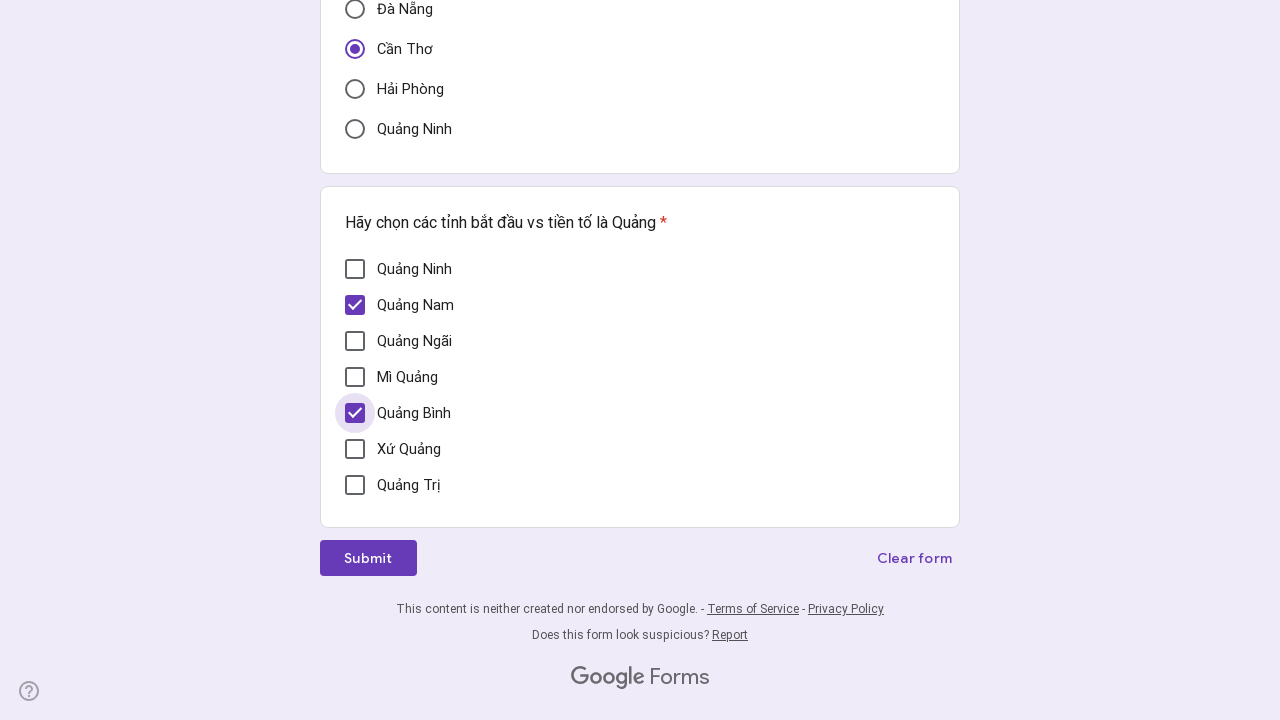